Tests drag and drop functionality within an iframe on jQuery UI demo page, then scrolls to and clicks a link

Starting URL: https://jqueryui.com/droppable/

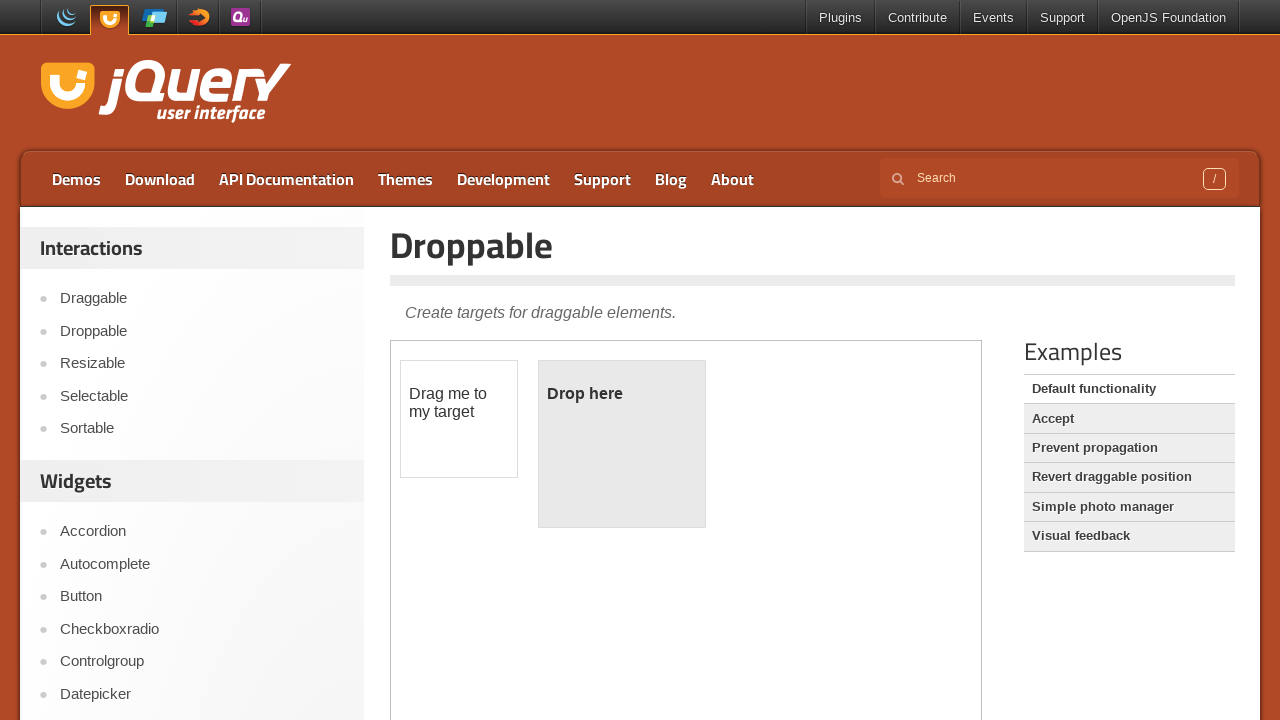

Located iframe containing drag and drop demo
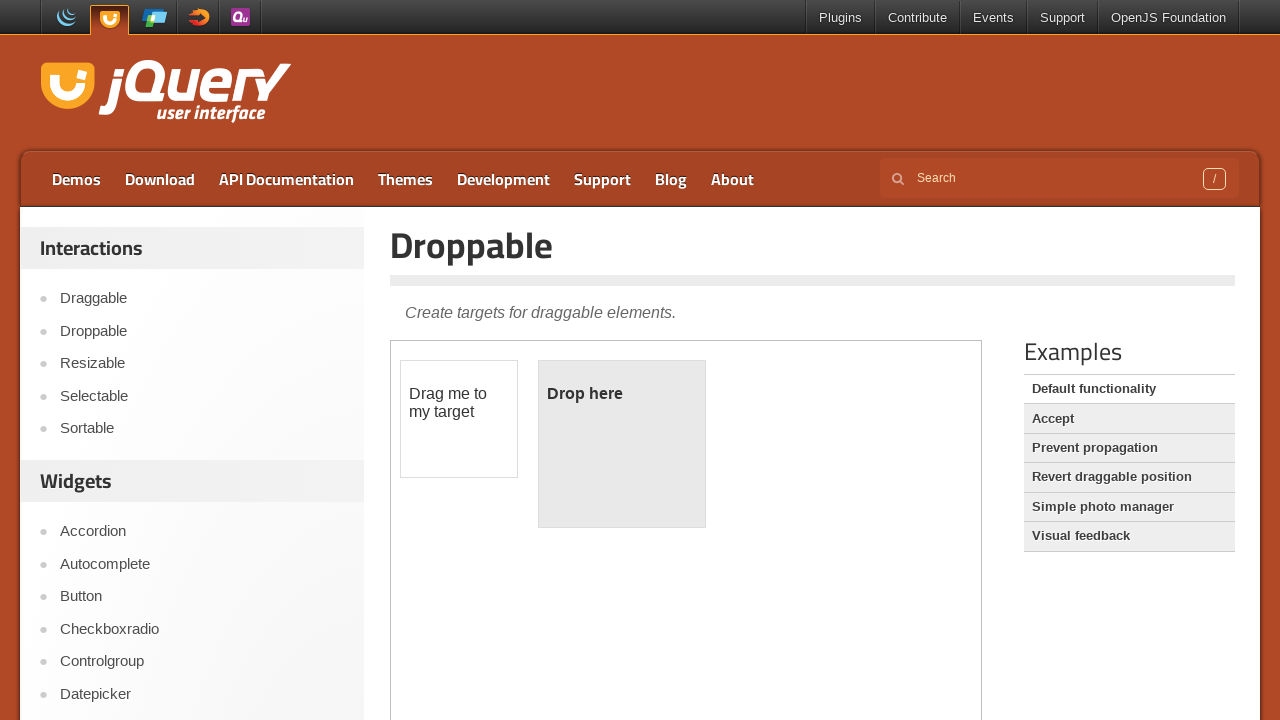

Located draggable element within iframe
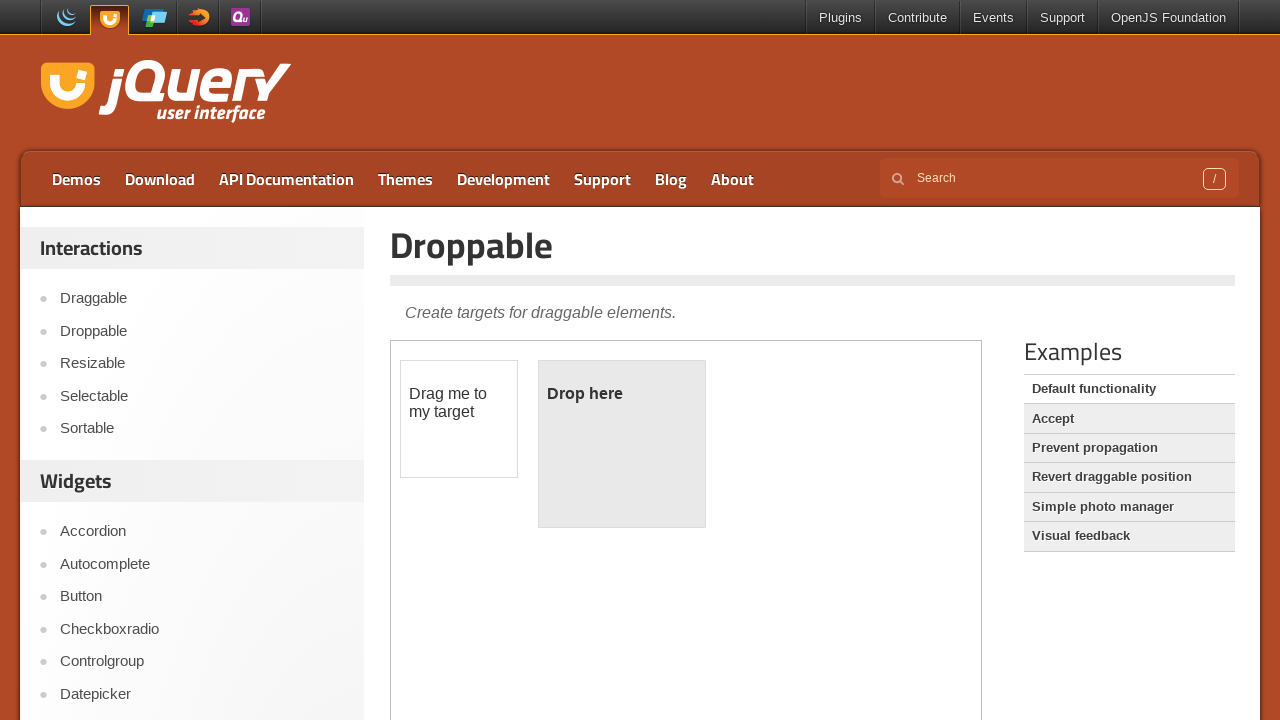

Located droppable element within iframe
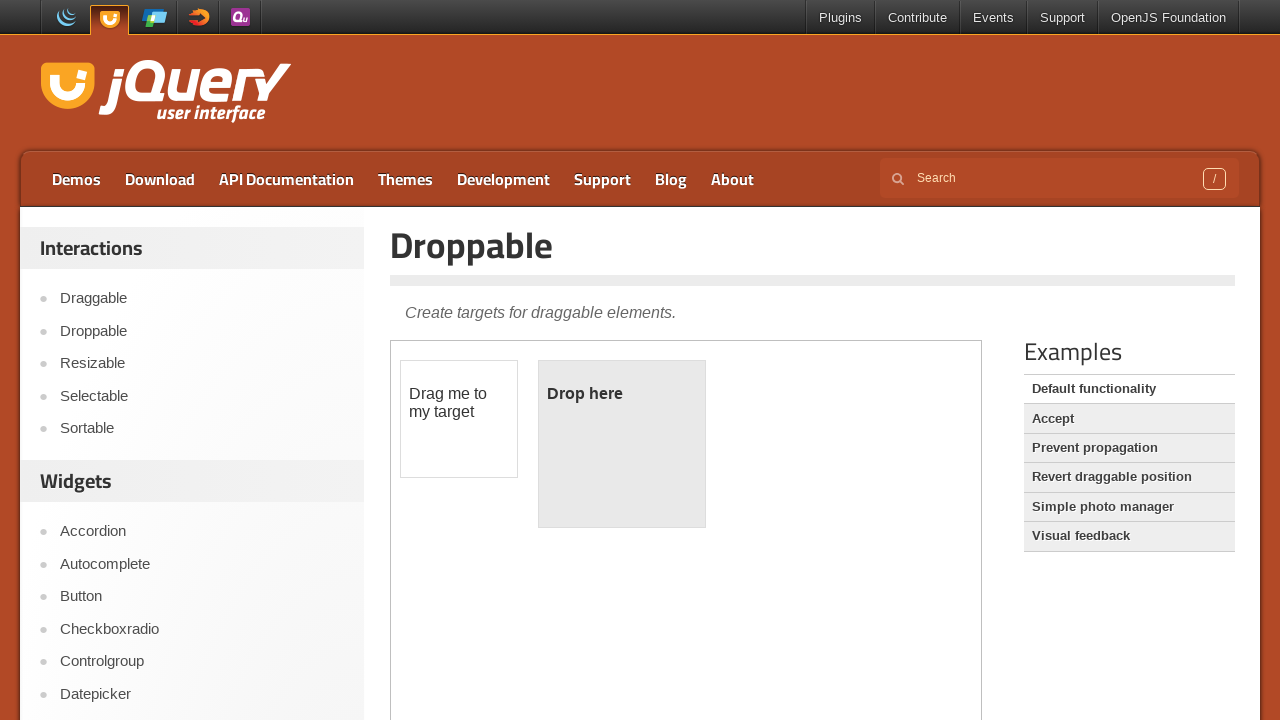

Dragged draggable element to droppable element at (622, 444)
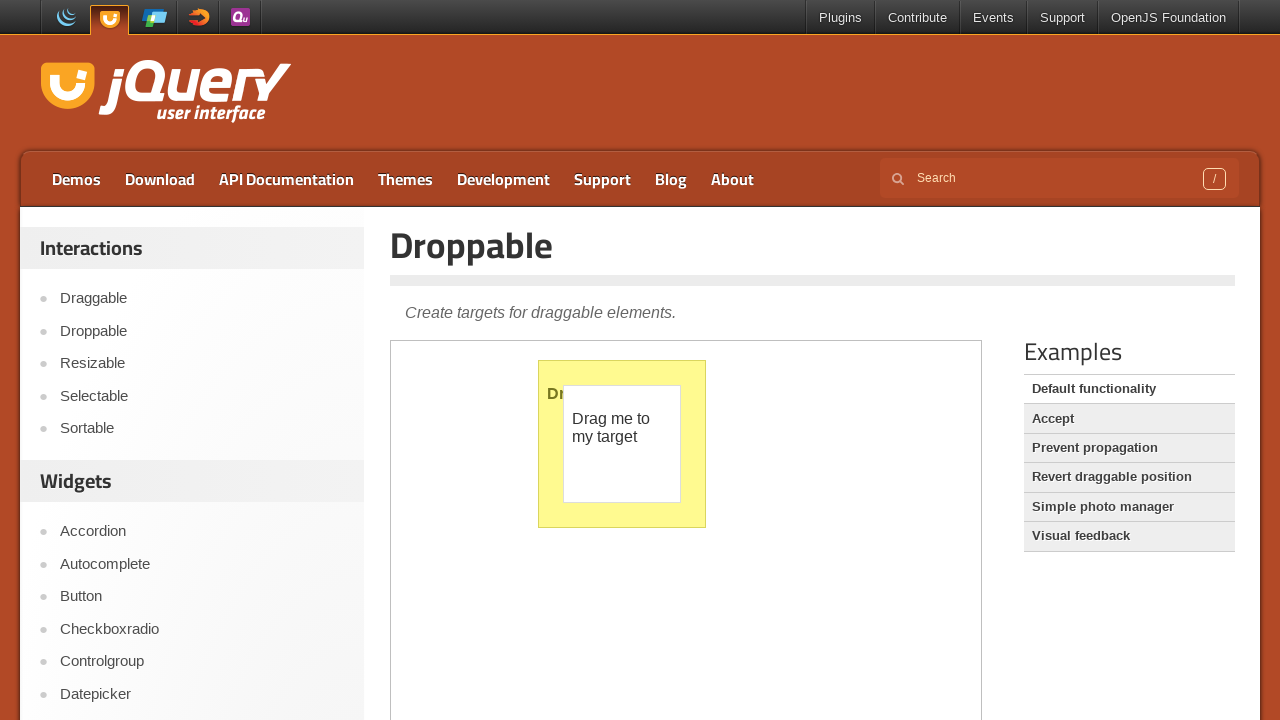

Located Widget Factory link
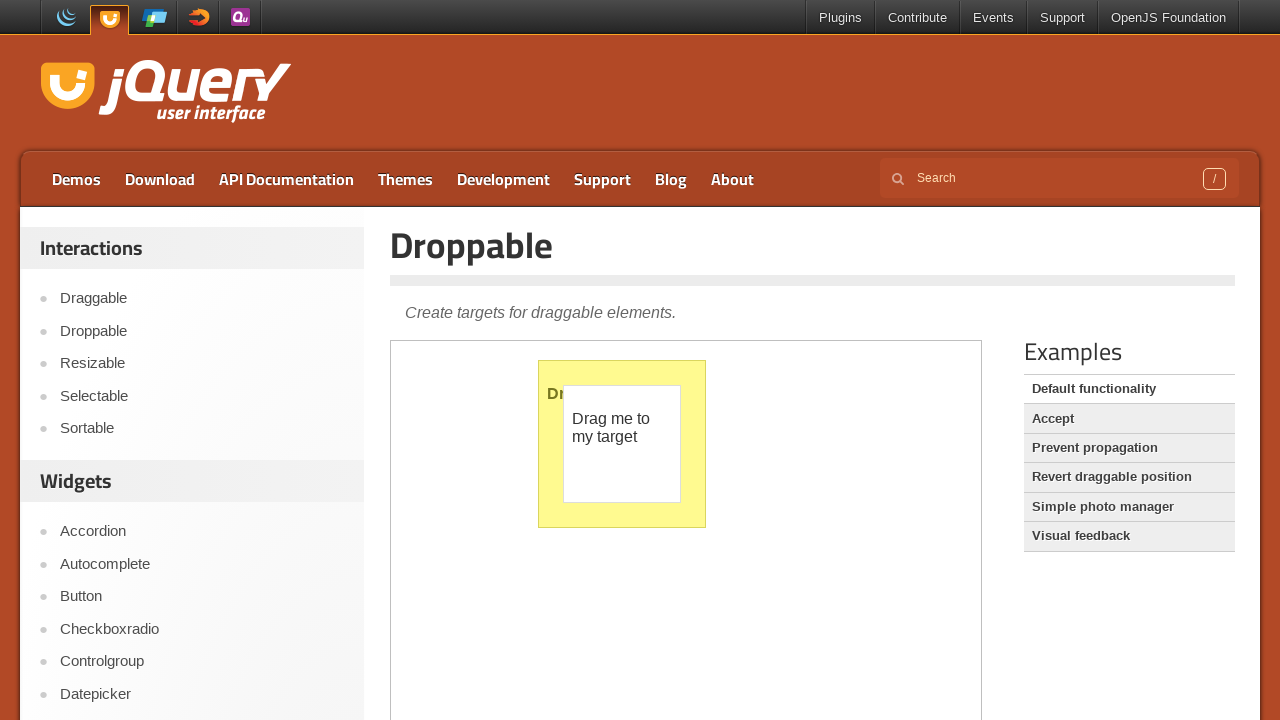

Scrolled Widget Factory link into view
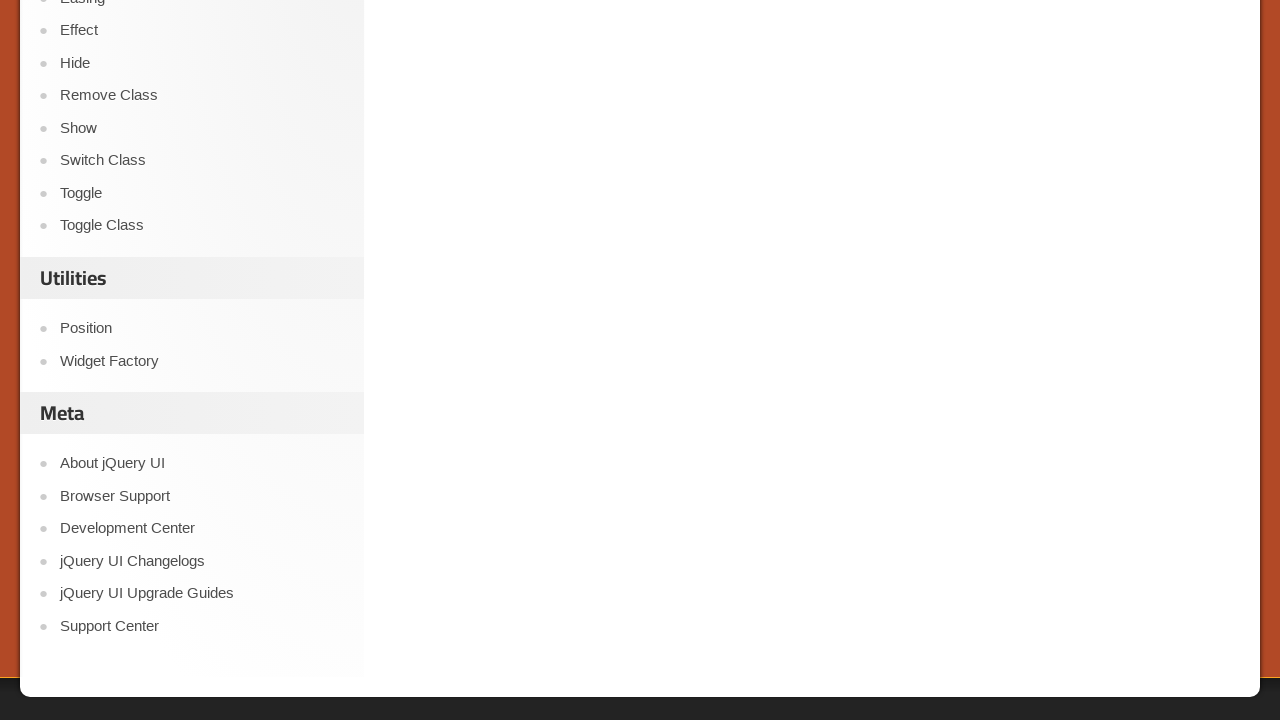

Clicked Widget Factory link at (202, 361) on a:text('Widget Factory')
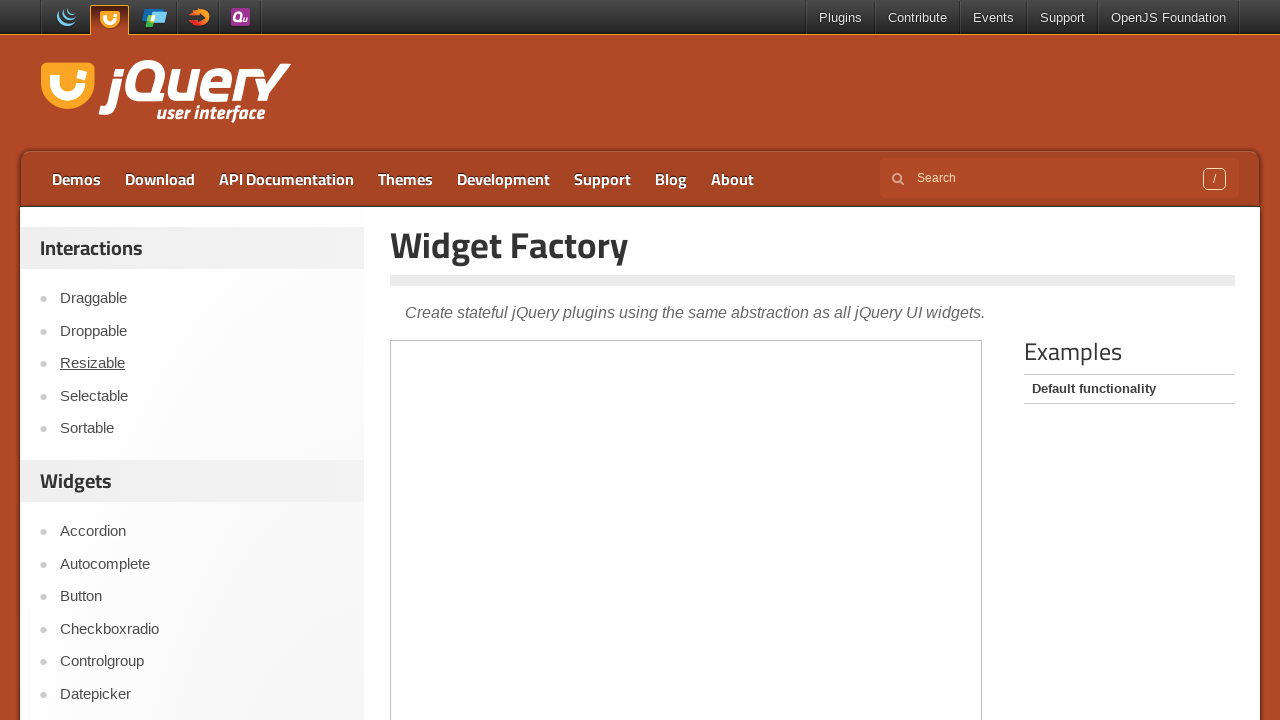

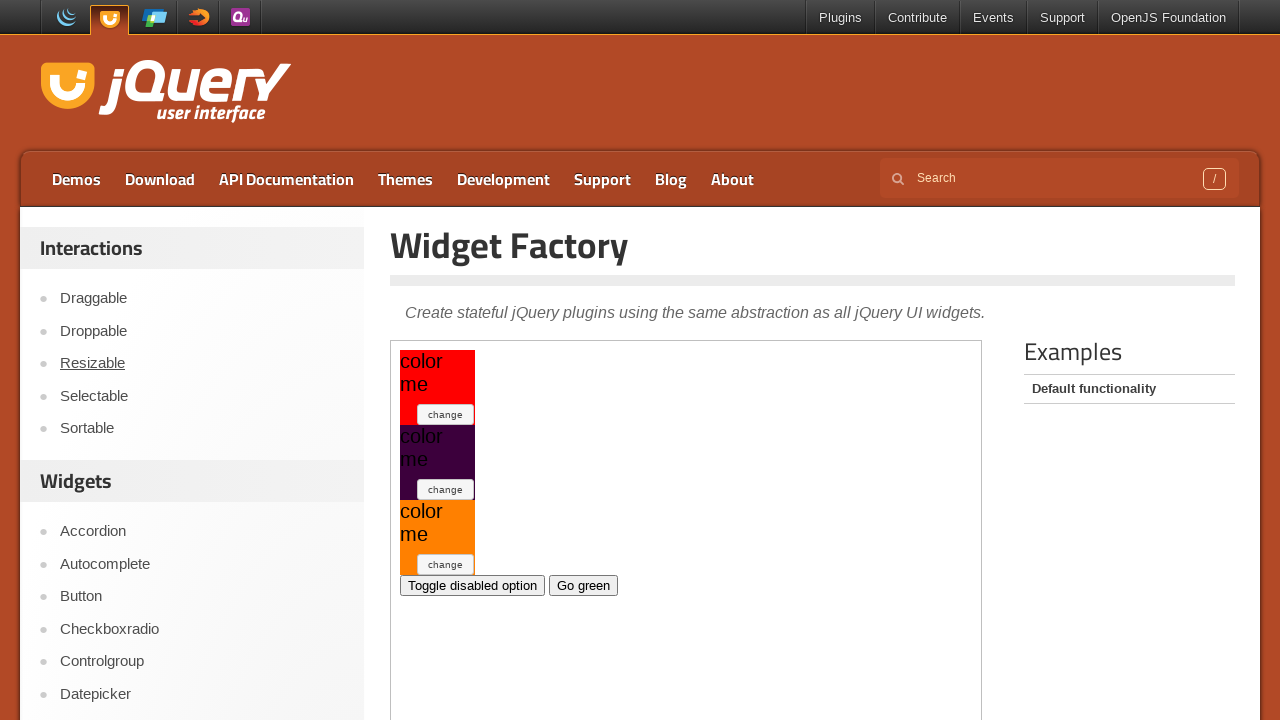